Tests browser confirm dialog by clicking confirm button, accepting it, and verifying the OK result message.

Starting URL: https://testpages.eviltester.com/styled/alerts/alert-test.html

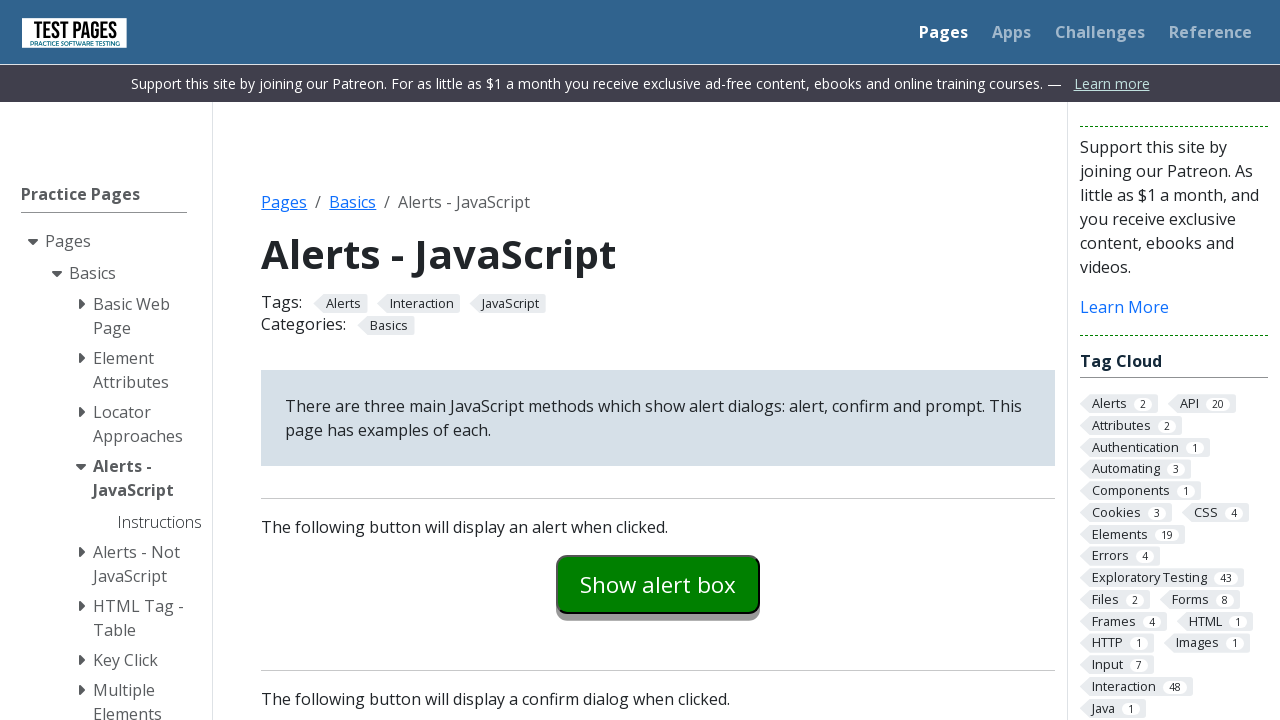

Set up dialog handler to accept confirm dialogs
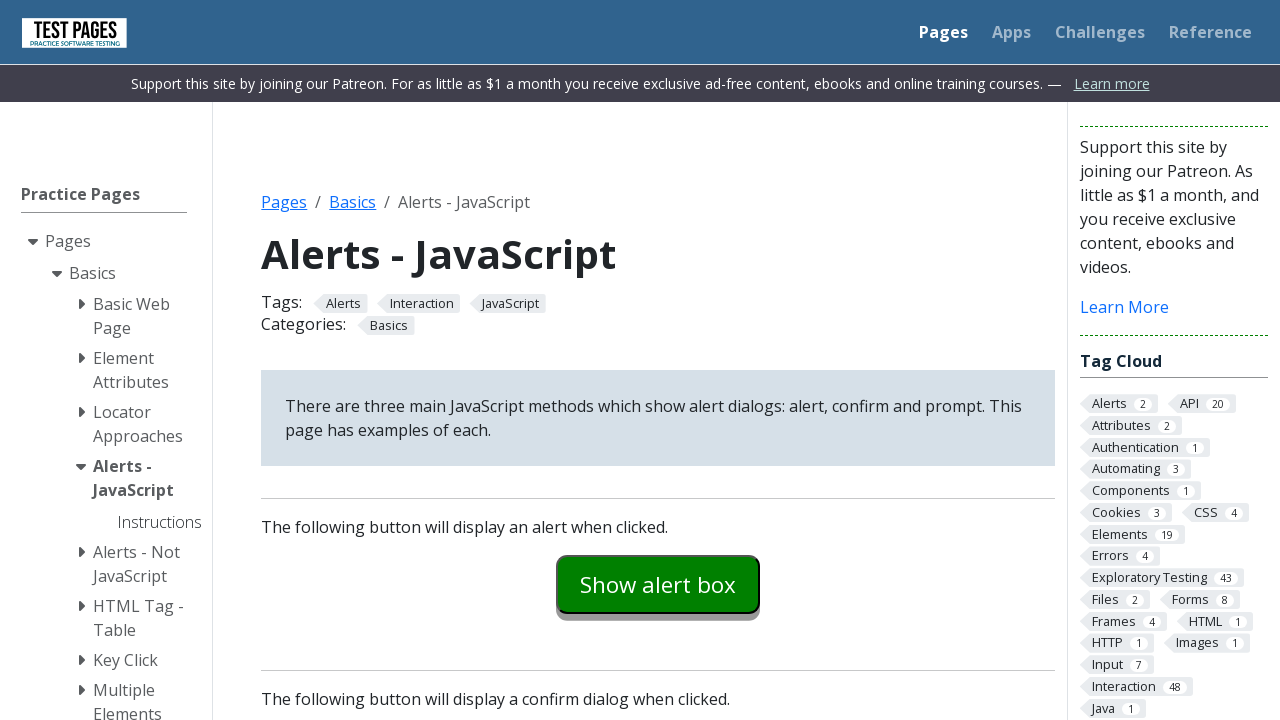

Clicked confirm example button at (658, 360) on #confirmexample
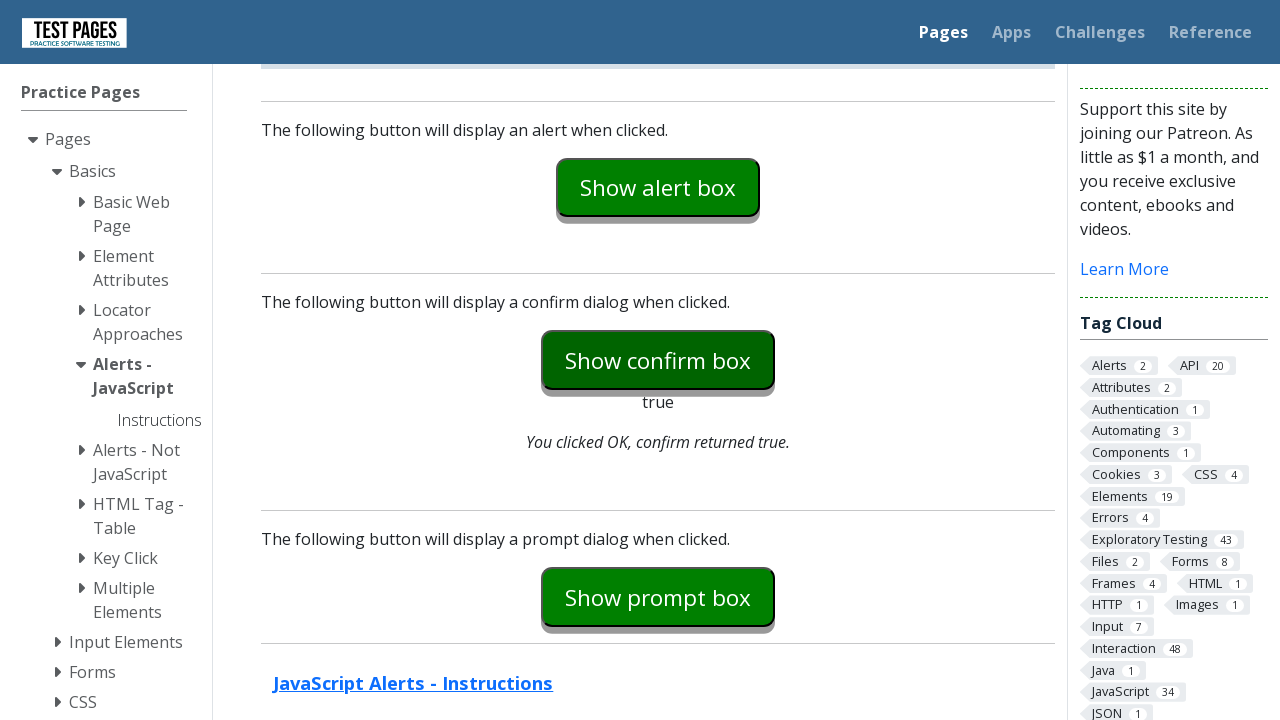

Verified confirmation dialog was accepted and OK message displayed
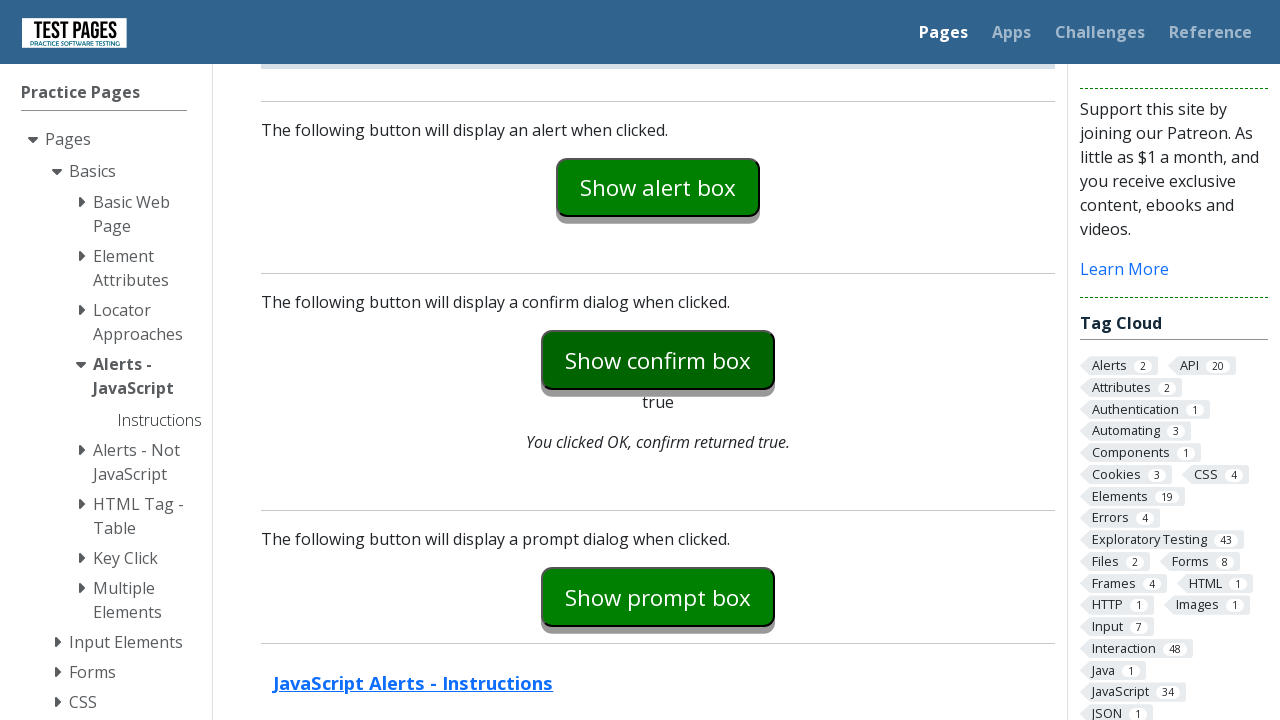

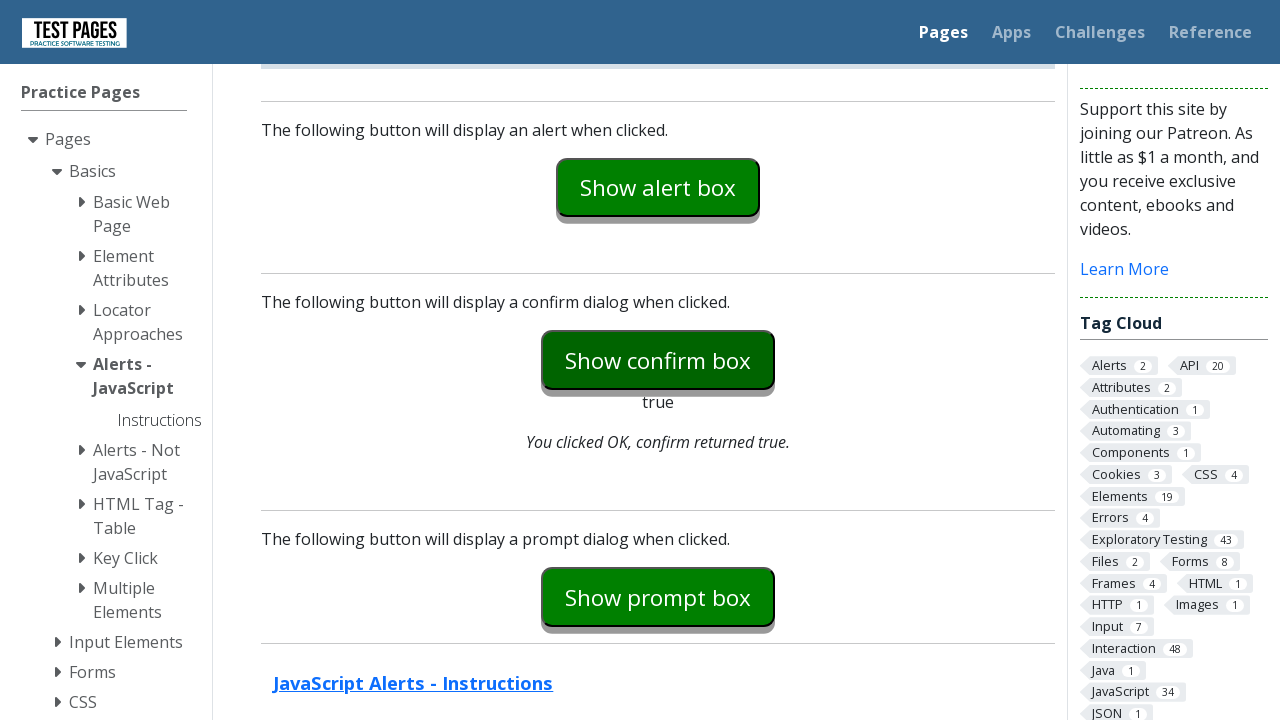